Tests Google Forms radio buttons and checkboxes by selecting location options and checking multiple checkboxes

Starting URL: https://docs.google.com/forms/d/e/1FAIpQLSfiypnd69zhuDkjKgqvpID9kwO29UCzeCVrGGtbNPZXQok0jA/viewform

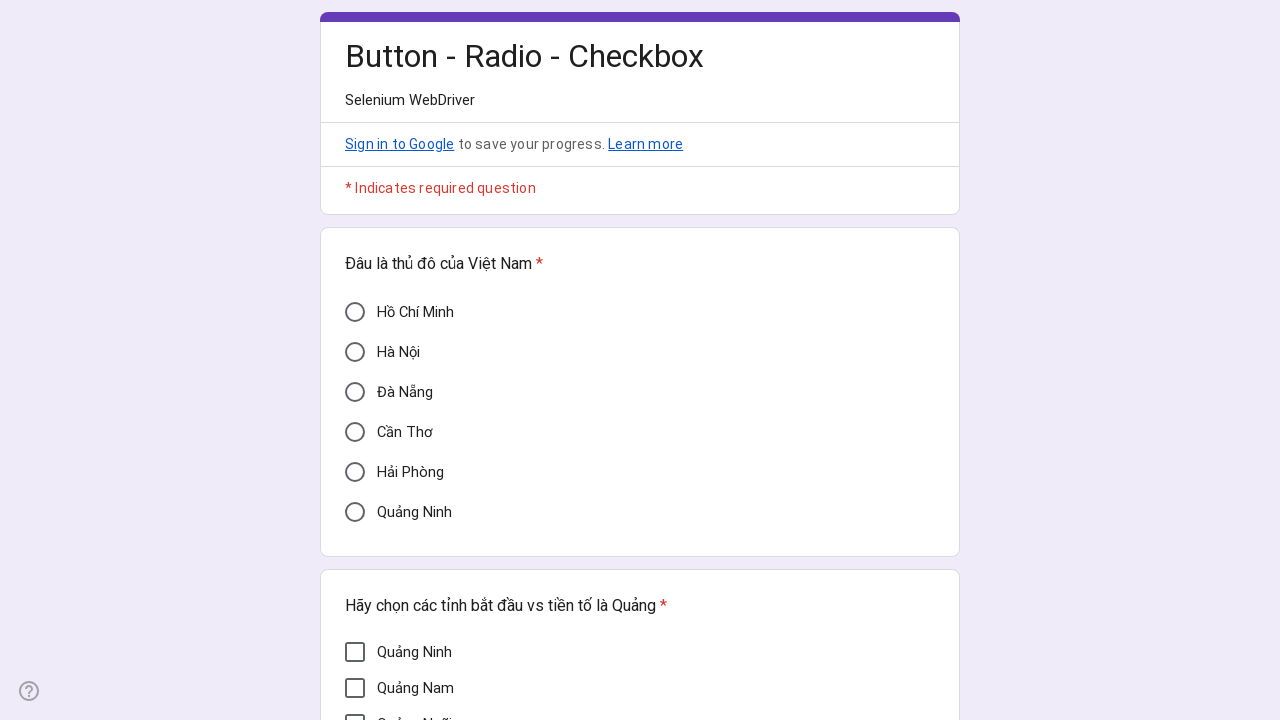

Located Hà Nội radio button element
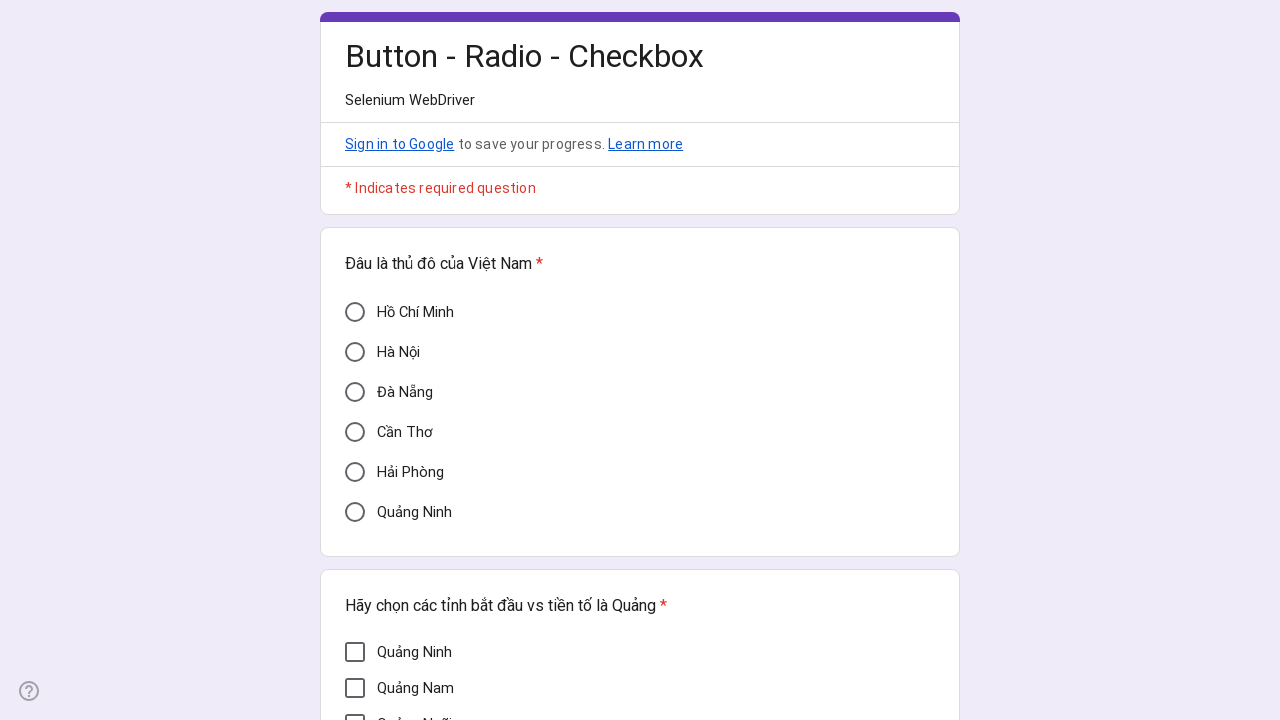

Checked Hà Nội radio button aria-checked attribute
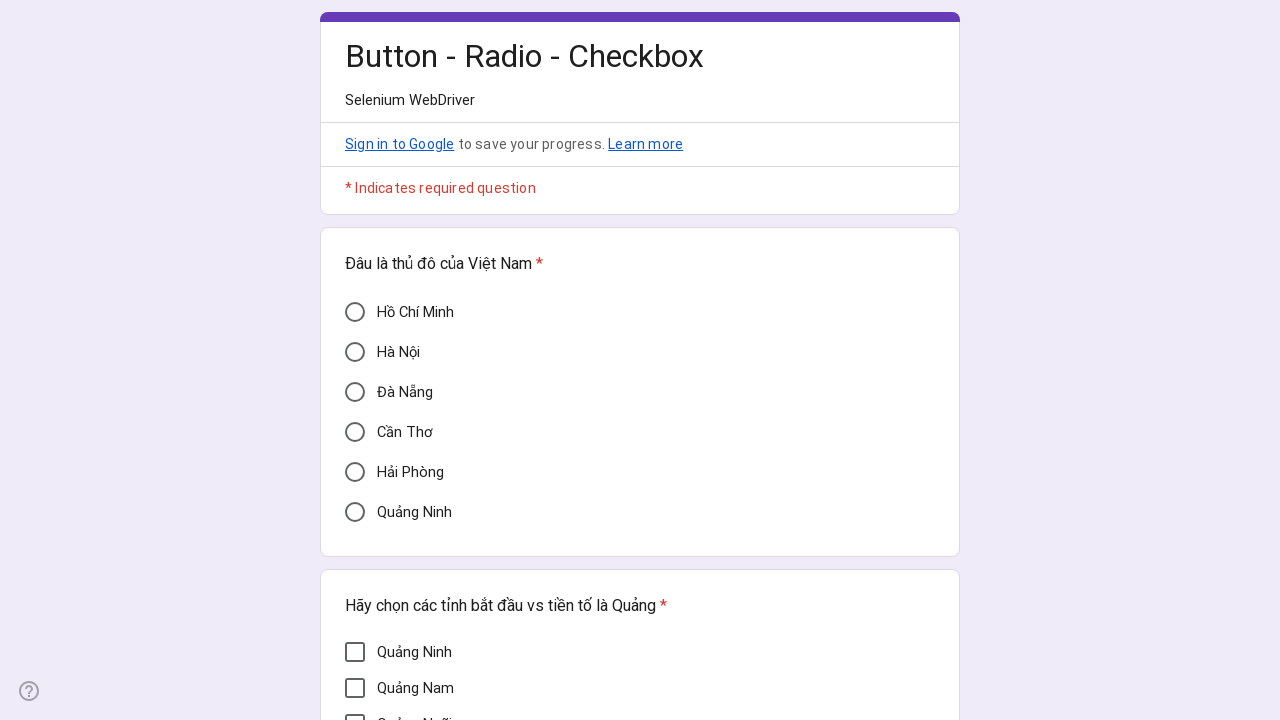

Clicked Hà Nội radio button to select location at (355, 352) on xpath=//div[@aria-label='Hà Nội']
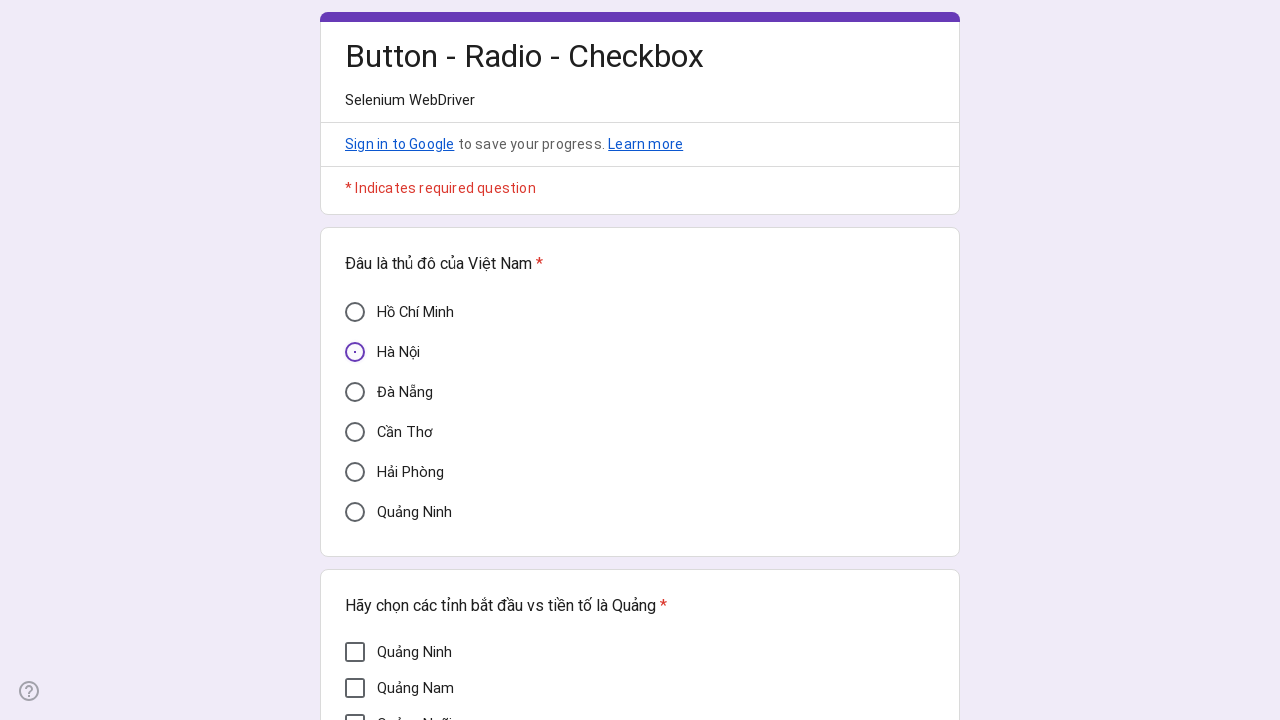

Located all checkbox elements in the form
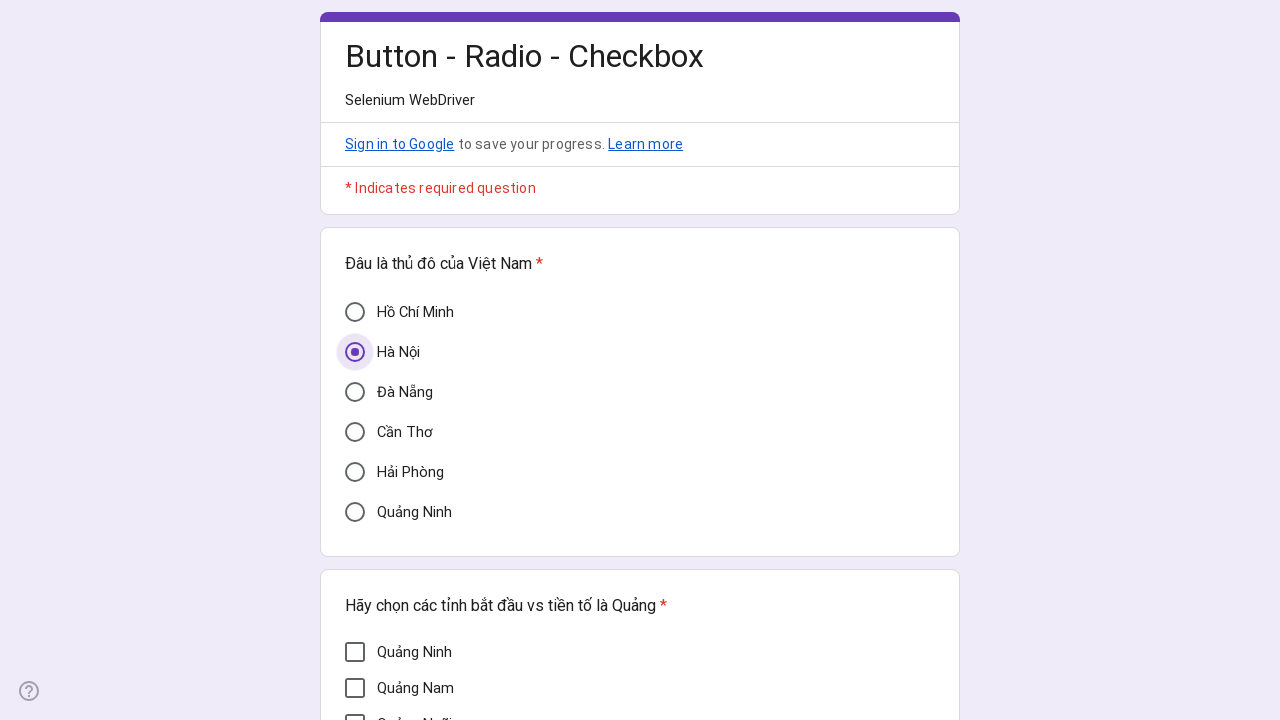

Clicked a checkbox to select it at (355, 652) on xpath=//div[@role='checkbox'] >> nth=0
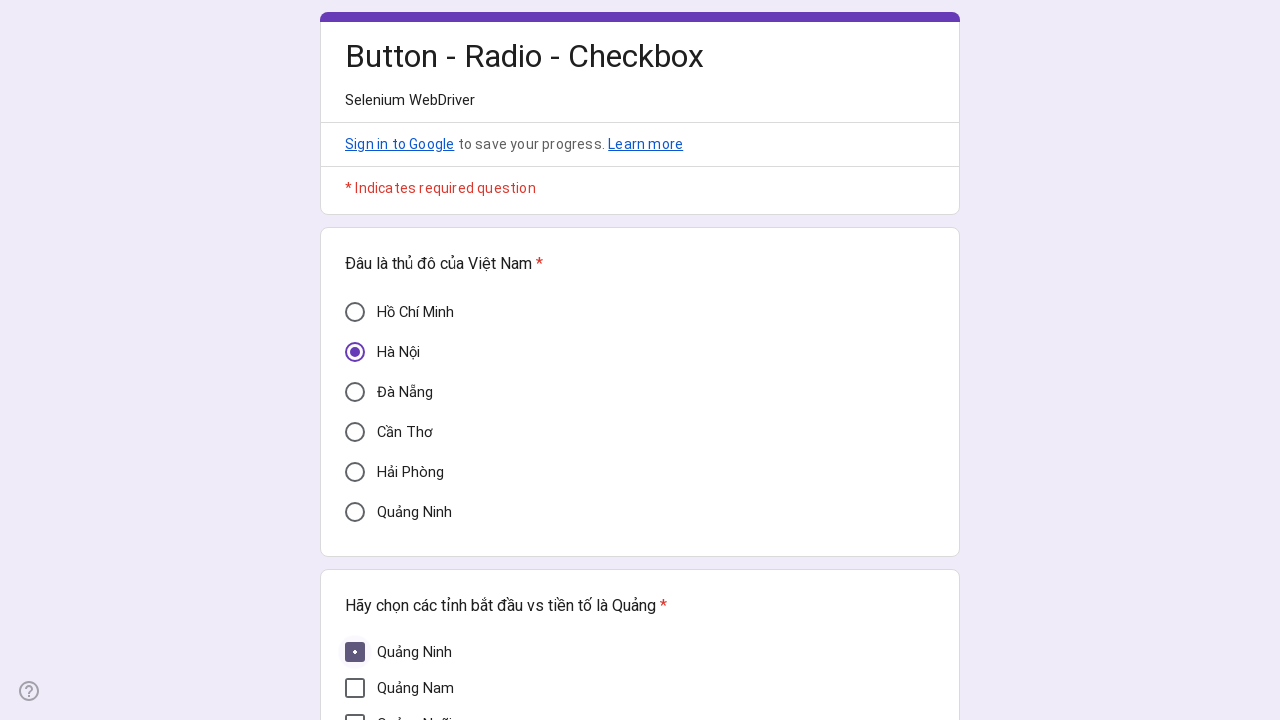

Clicked a checkbox to select it at (355, 688) on xpath=//div[@role='checkbox'] >> nth=1
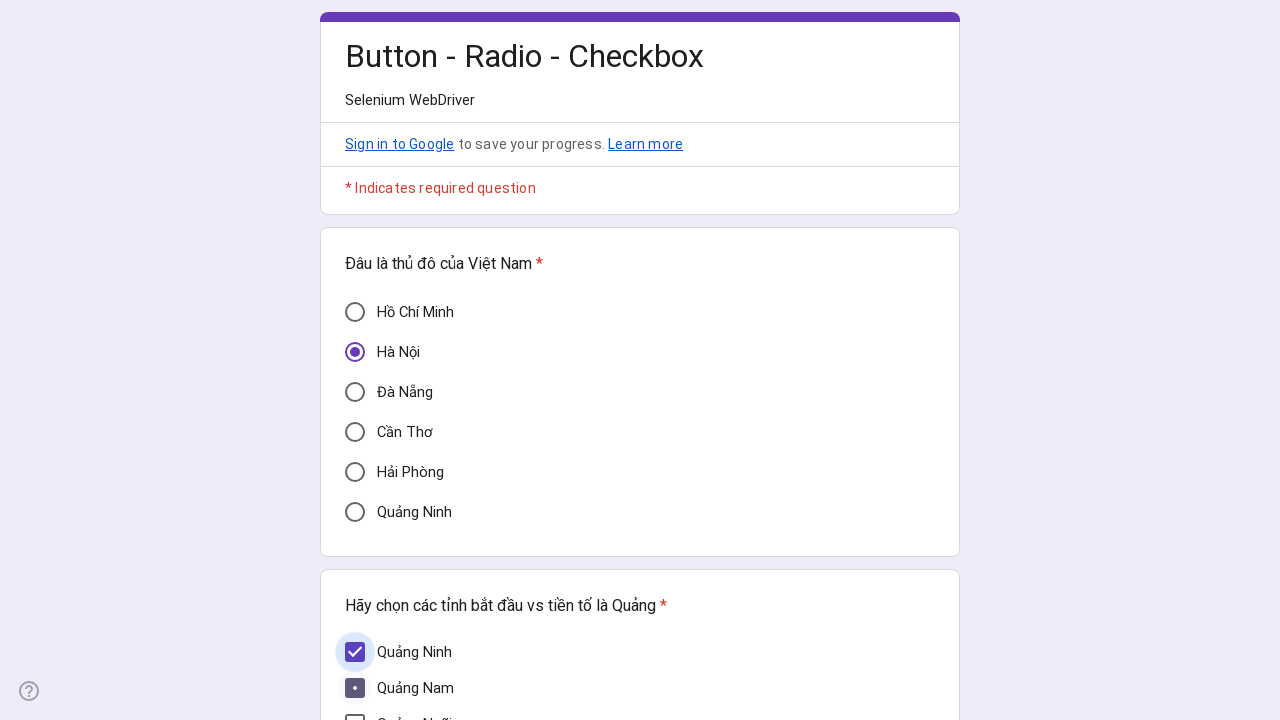

Clicked a checkbox to select it at (355, 710) on xpath=//div[@role='checkbox'] >> nth=2
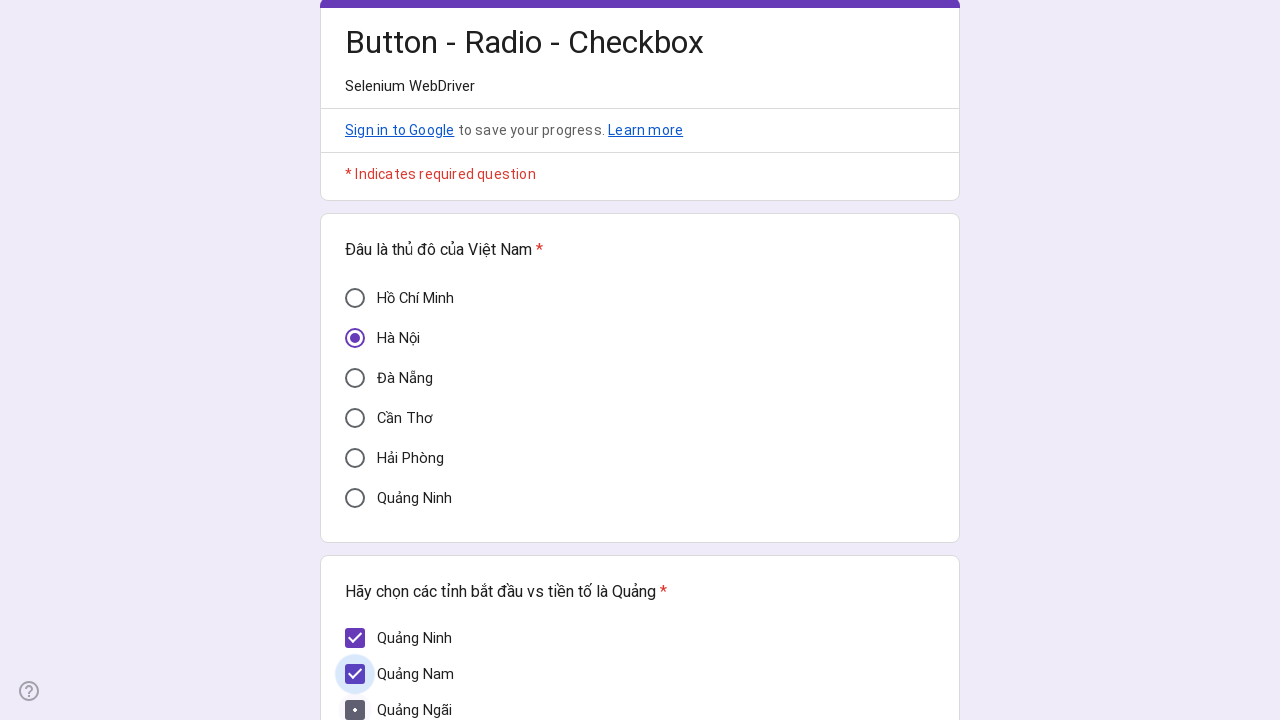

Clicked a checkbox to select it at (355, 375) on xpath=//div[@role='checkbox'] >> nth=3
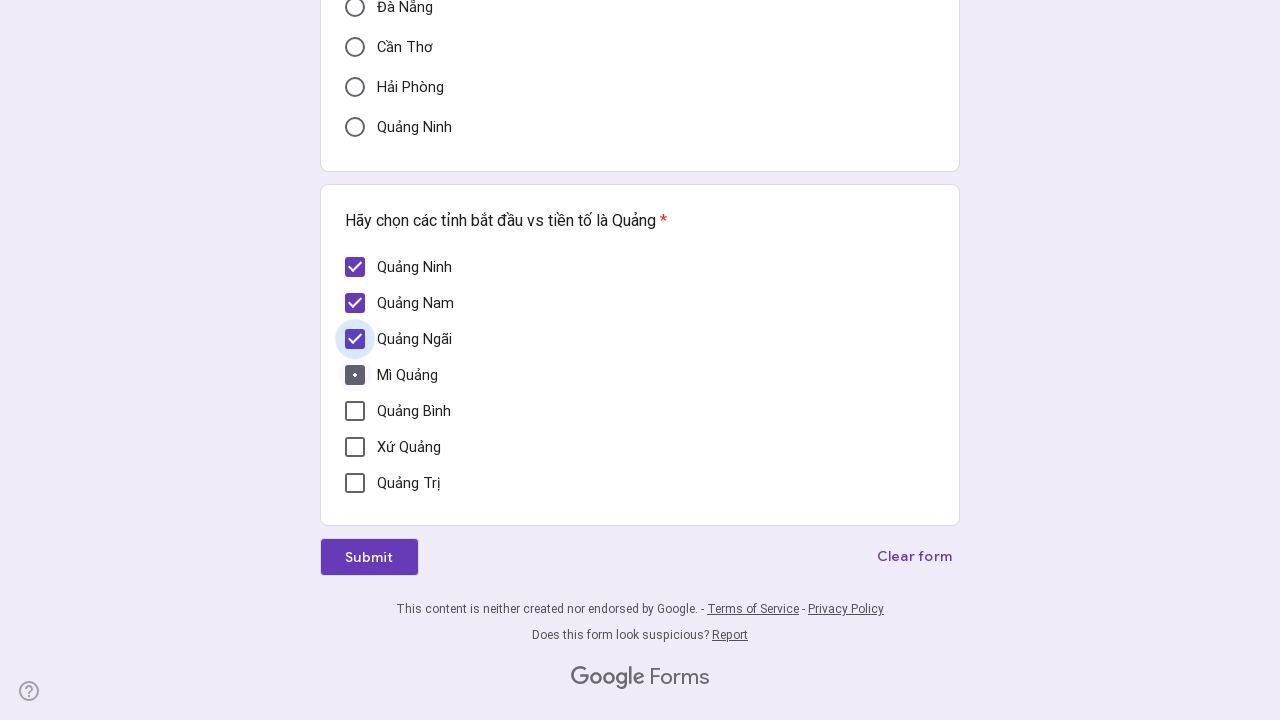

Clicked a checkbox to select it at (355, 411) on xpath=//div[@role='checkbox'] >> nth=4
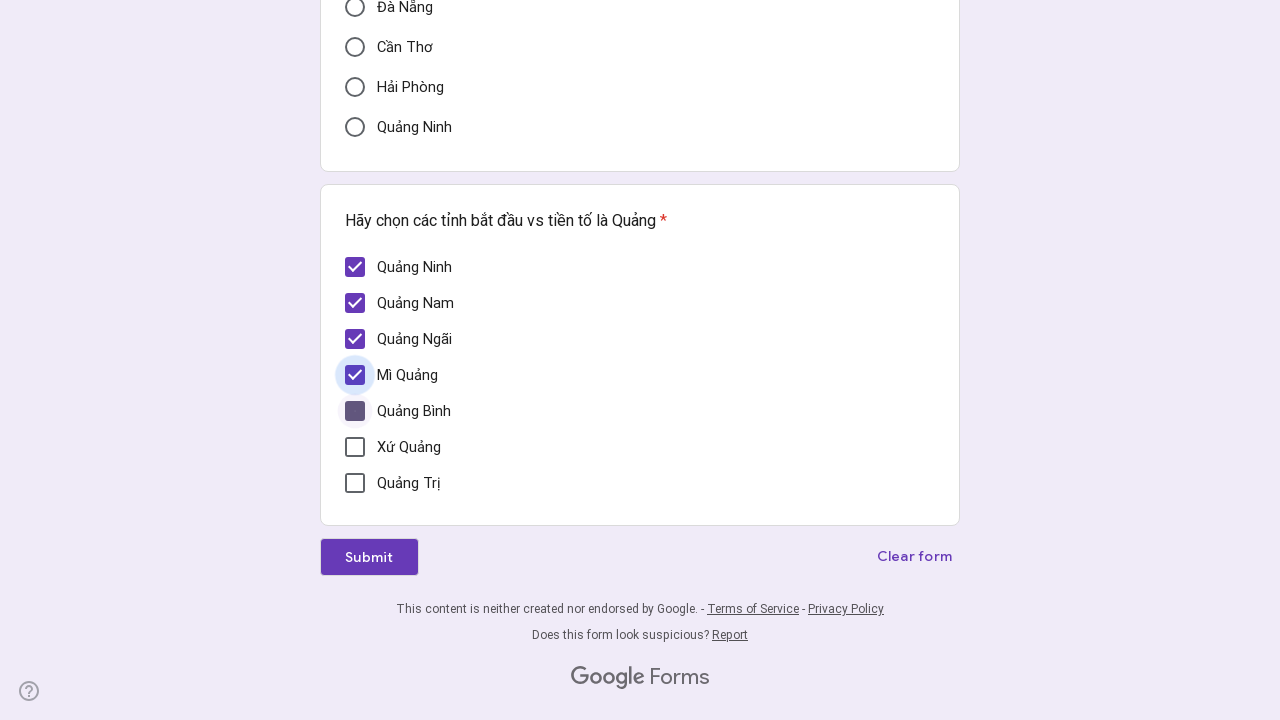

Clicked a checkbox to select it at (355, 447) on xpath=//div[@role='checkbox'] >> nth=5
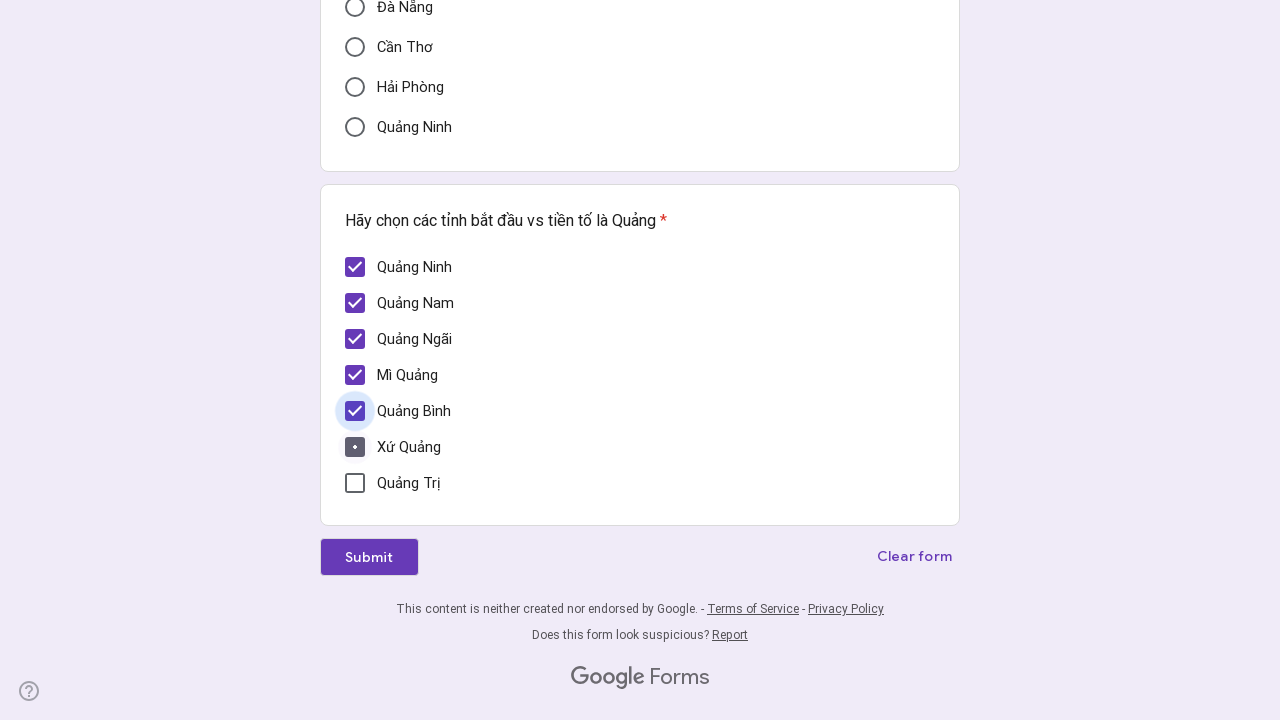

Clicked a checkbox to select it at (355, 483) on xpath=//div[@role='checkbox'] >> nth=6
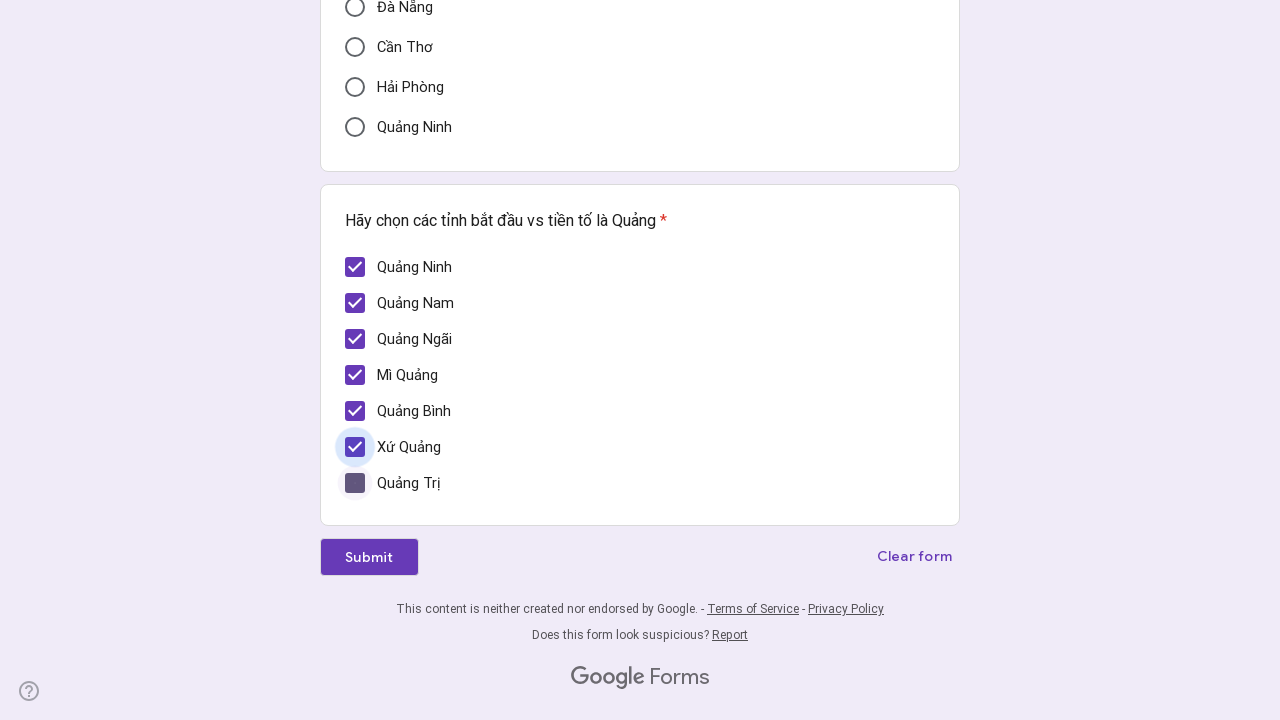

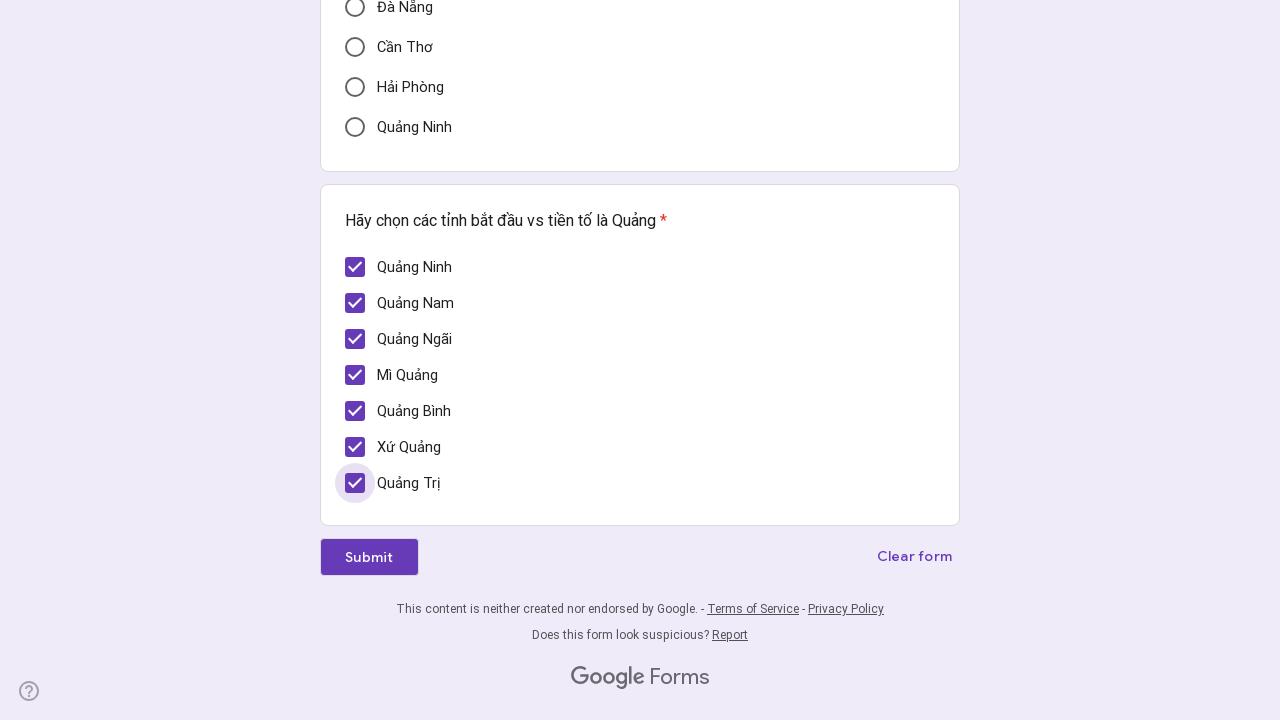